Tests double-click functionality by double-clicking a button and verifying the resulting text message appears

Starting URL: https://automationfc.github.io/basic-form/index.html

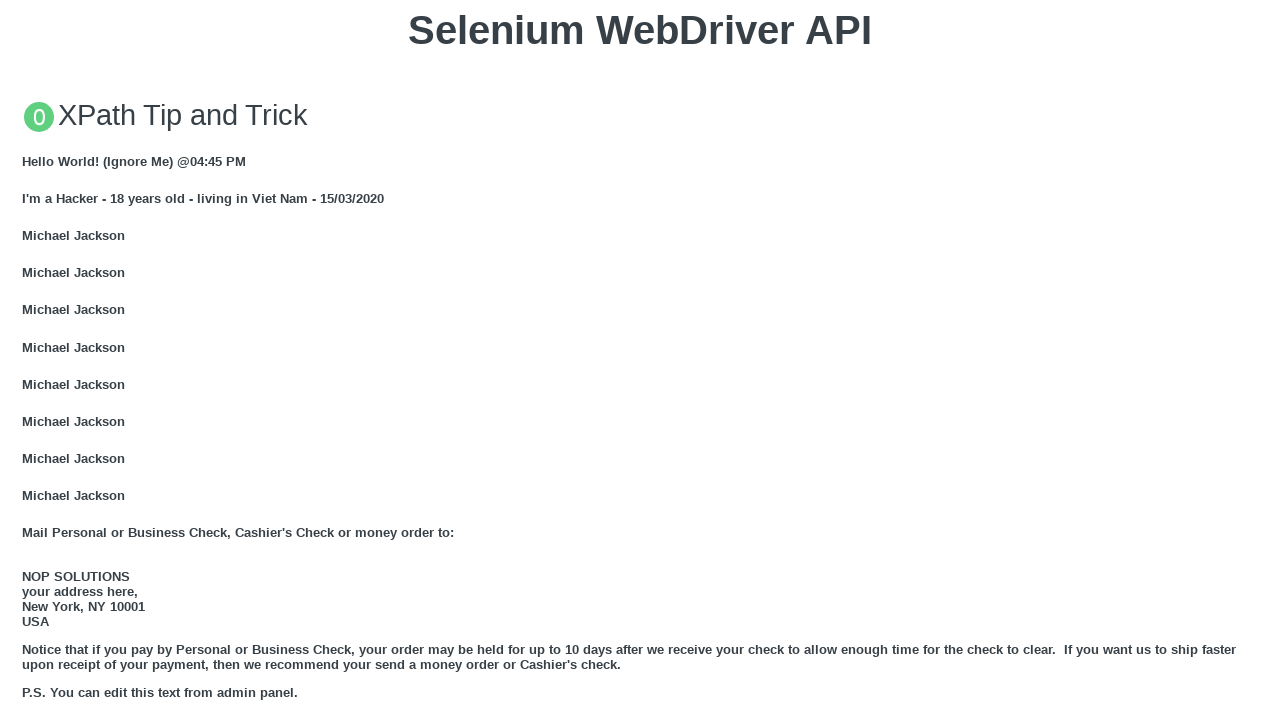

Located the 'Double click me' button
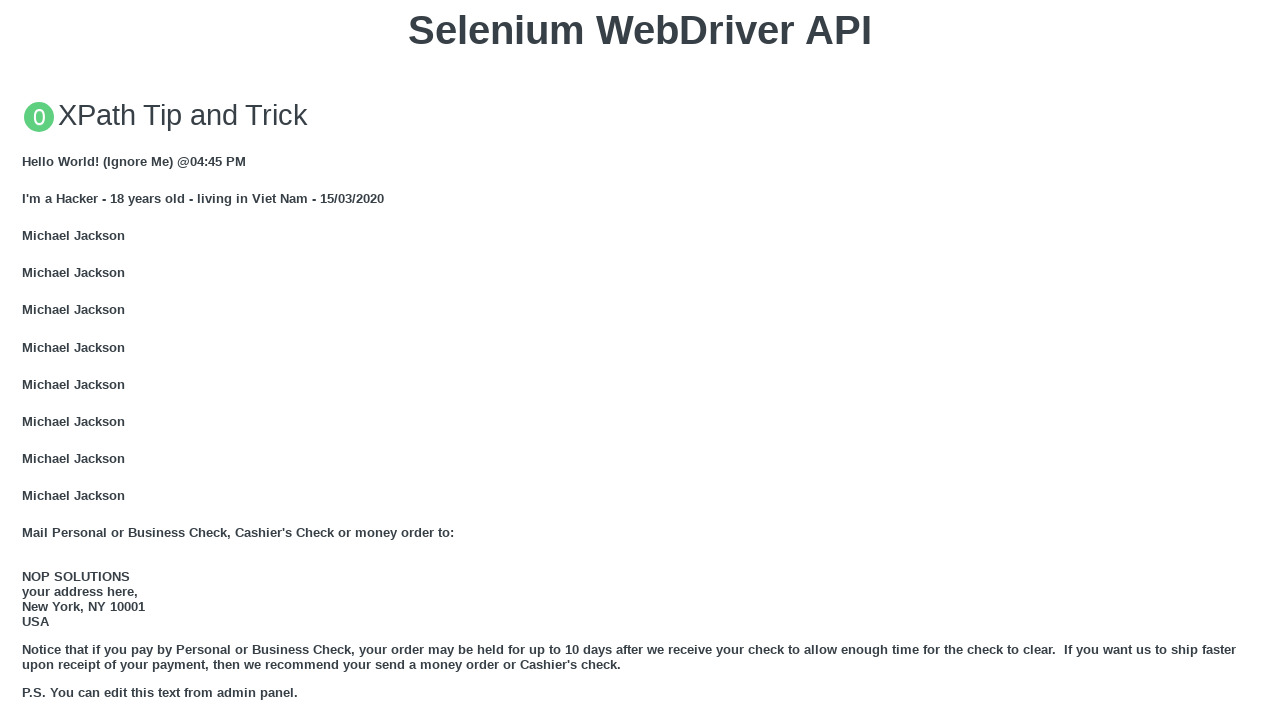

Scrolled button into view
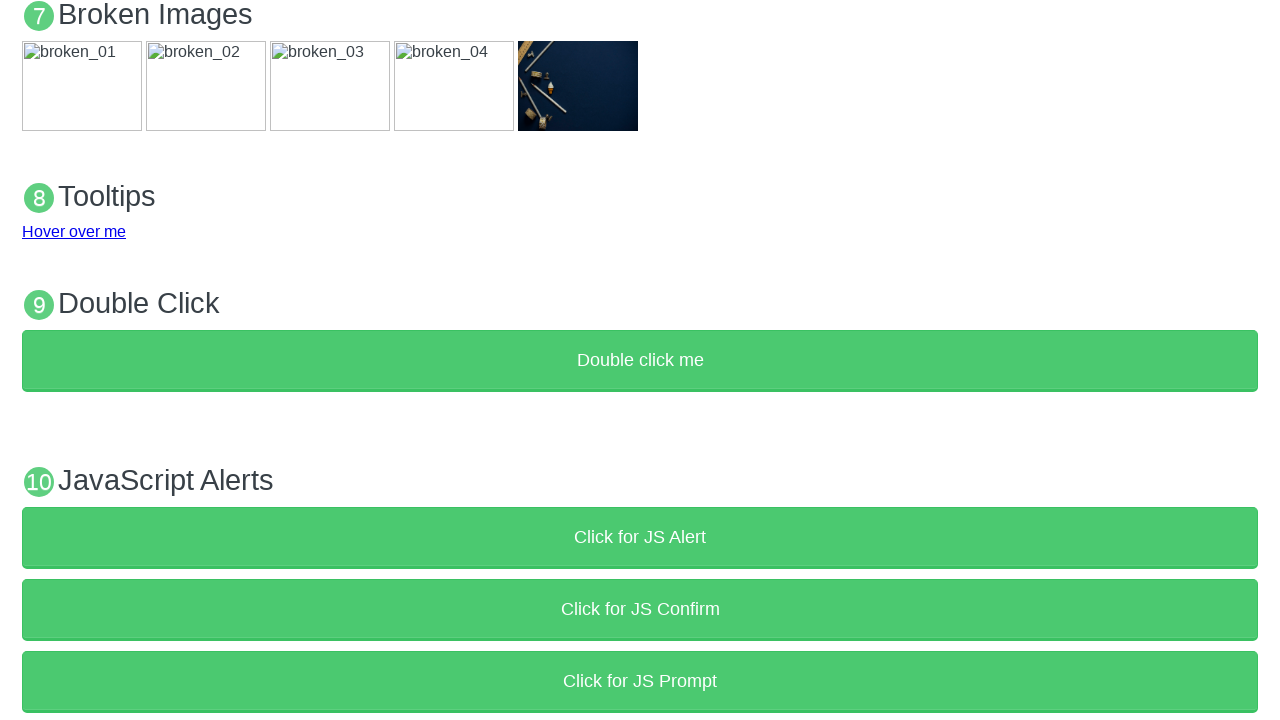

Double-clicked the button at (640, 361) on xpath=//button[contains(text(),'Double click me')]
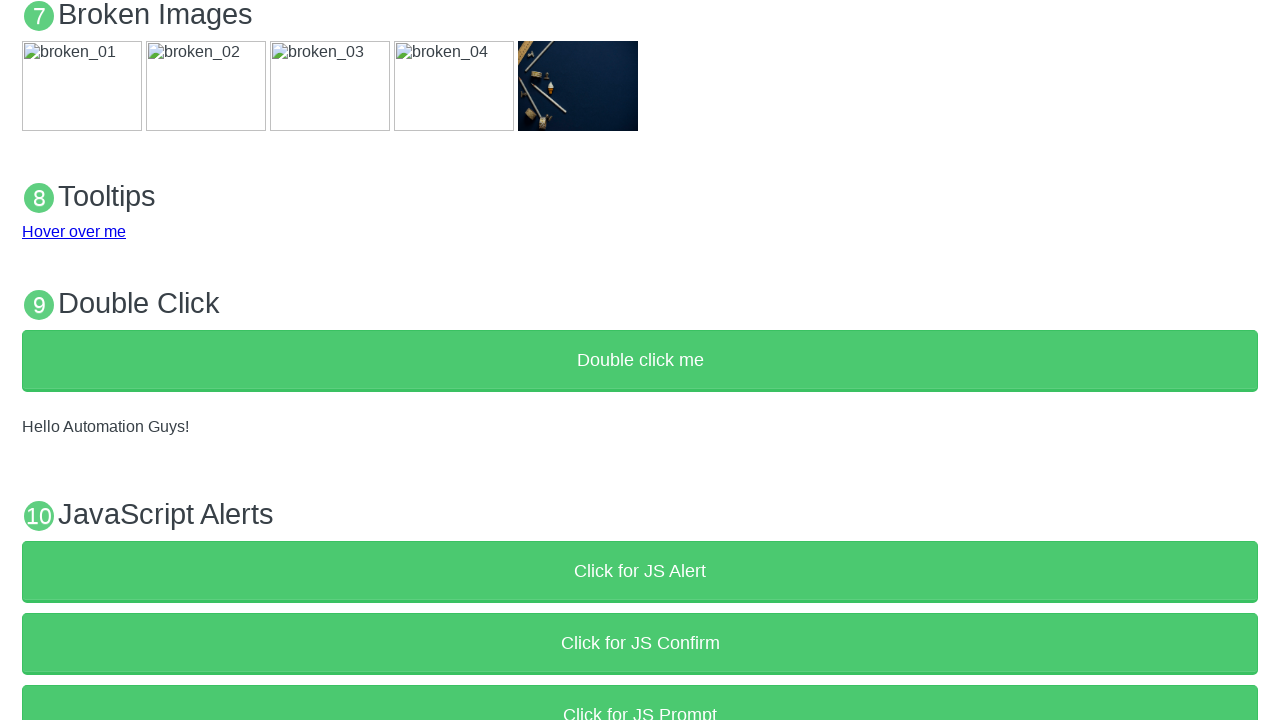

Waited for result message element to appear
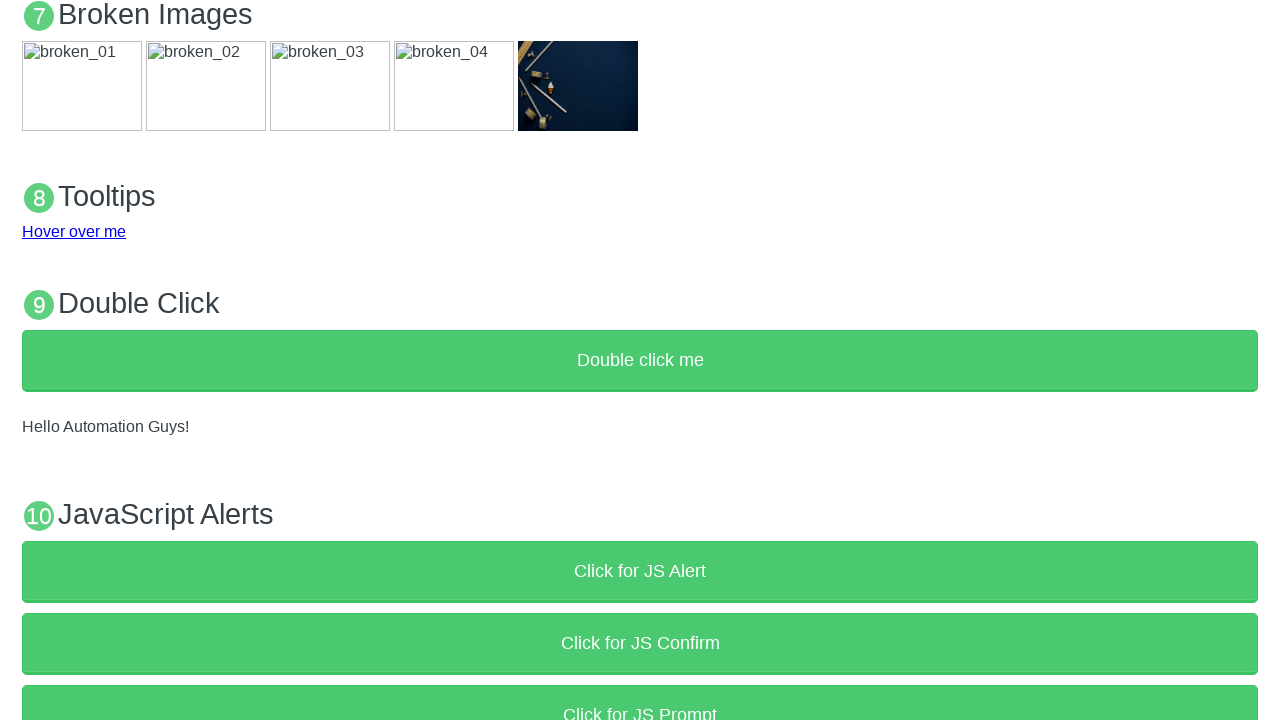

Verified result text is 'Hello Automation Guys!'
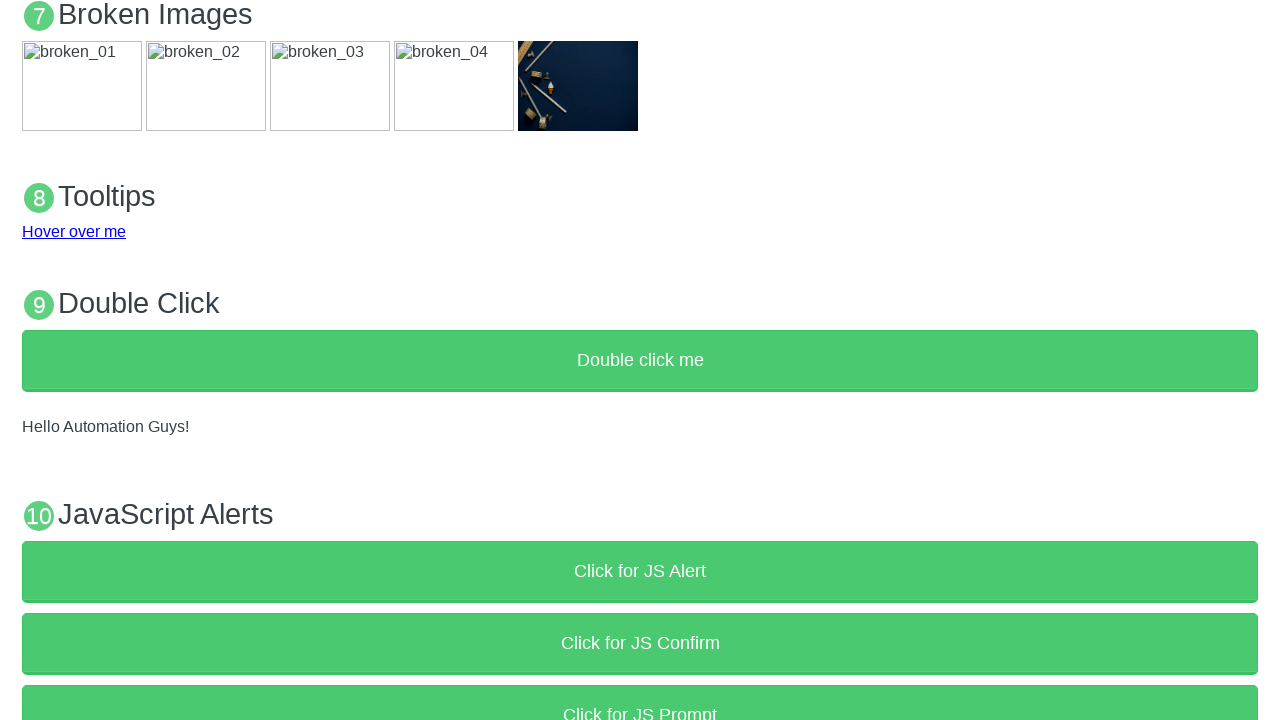

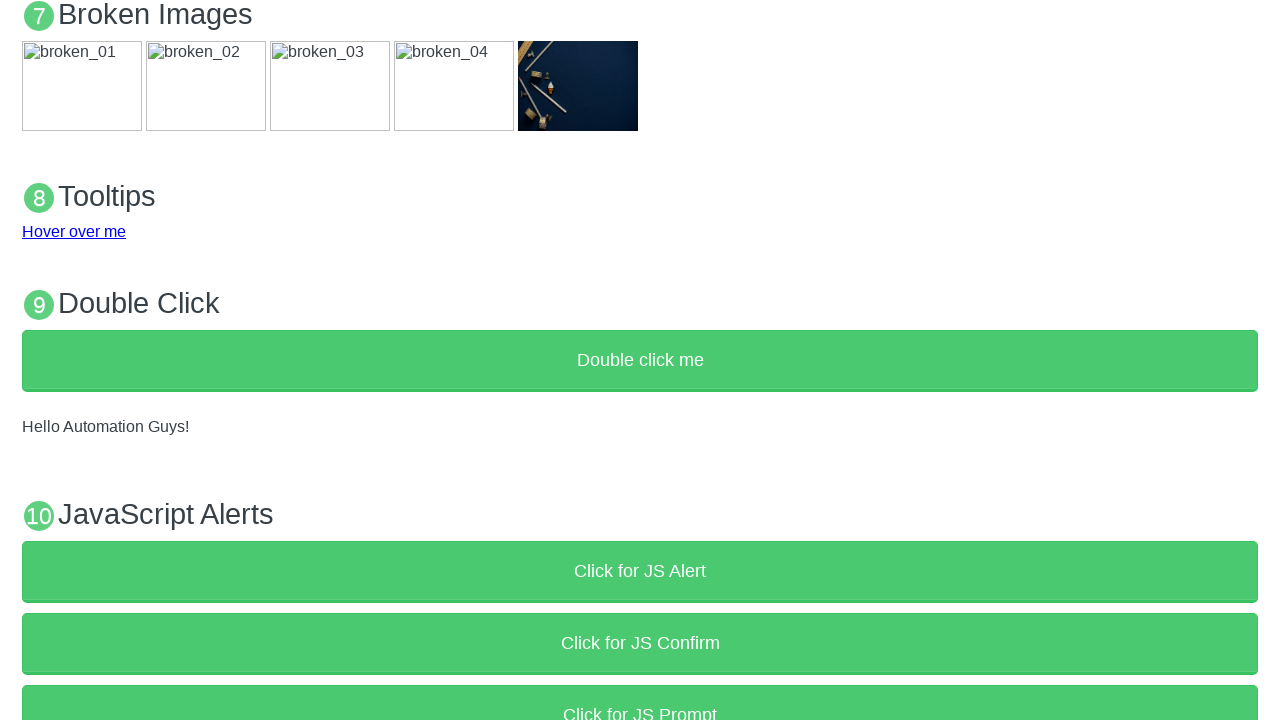